Tests handling of JavaScript alert dialogs by clicking buttons that trigger alerts and accepting/dismissing them

Starting URL: https://www.leafground.com/alert.xhtml

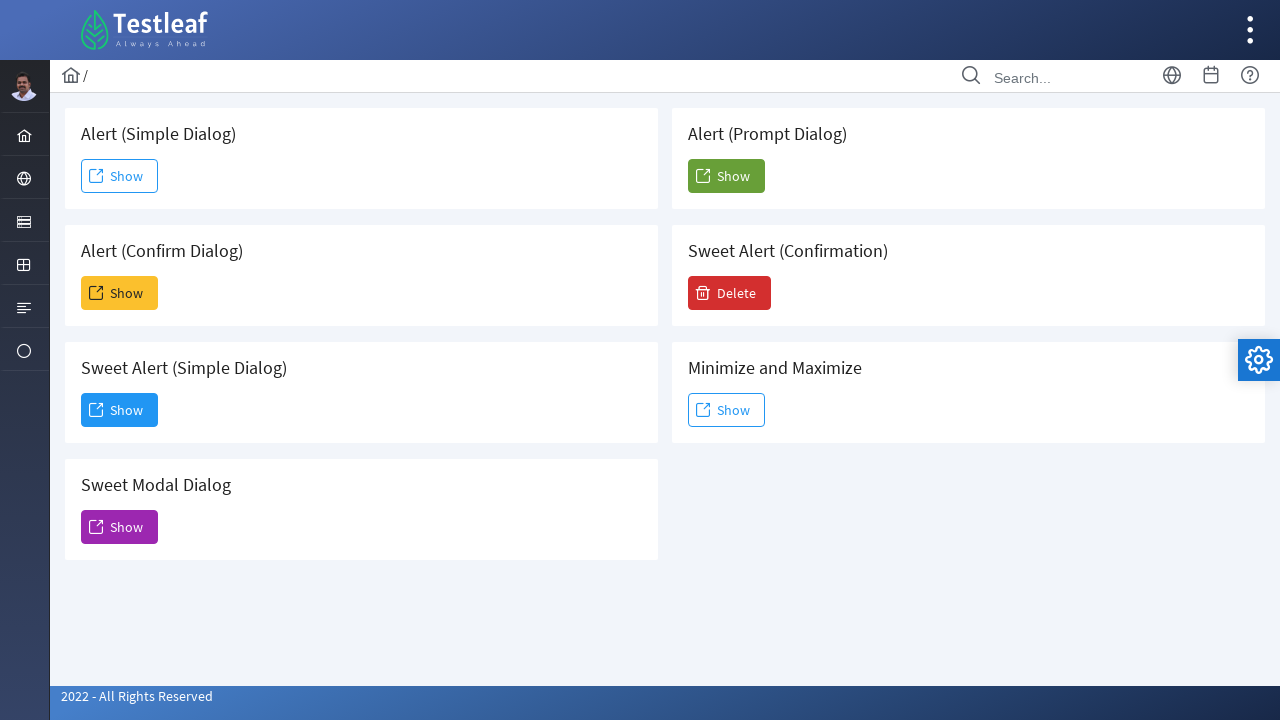

Set up dialog handler to accept the first alert
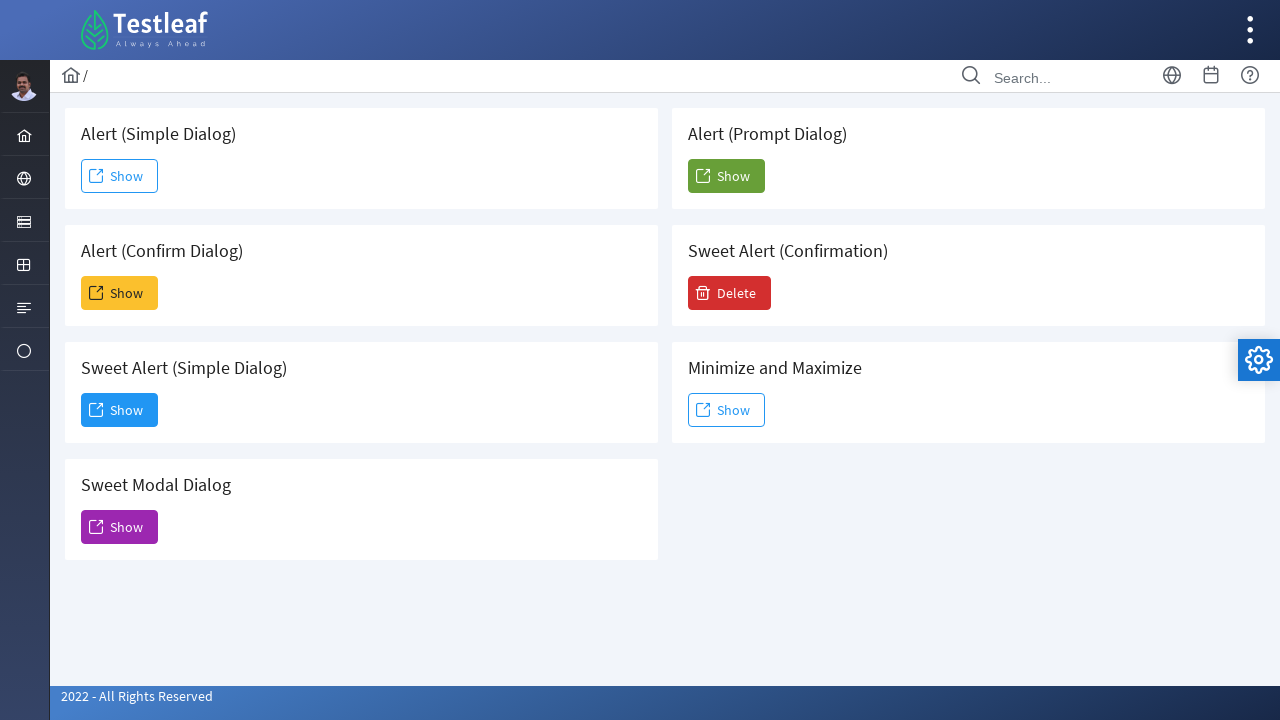

Clicked first Show button to trigger alert at (120, 176) on internal:text="Show"i >> nth=0
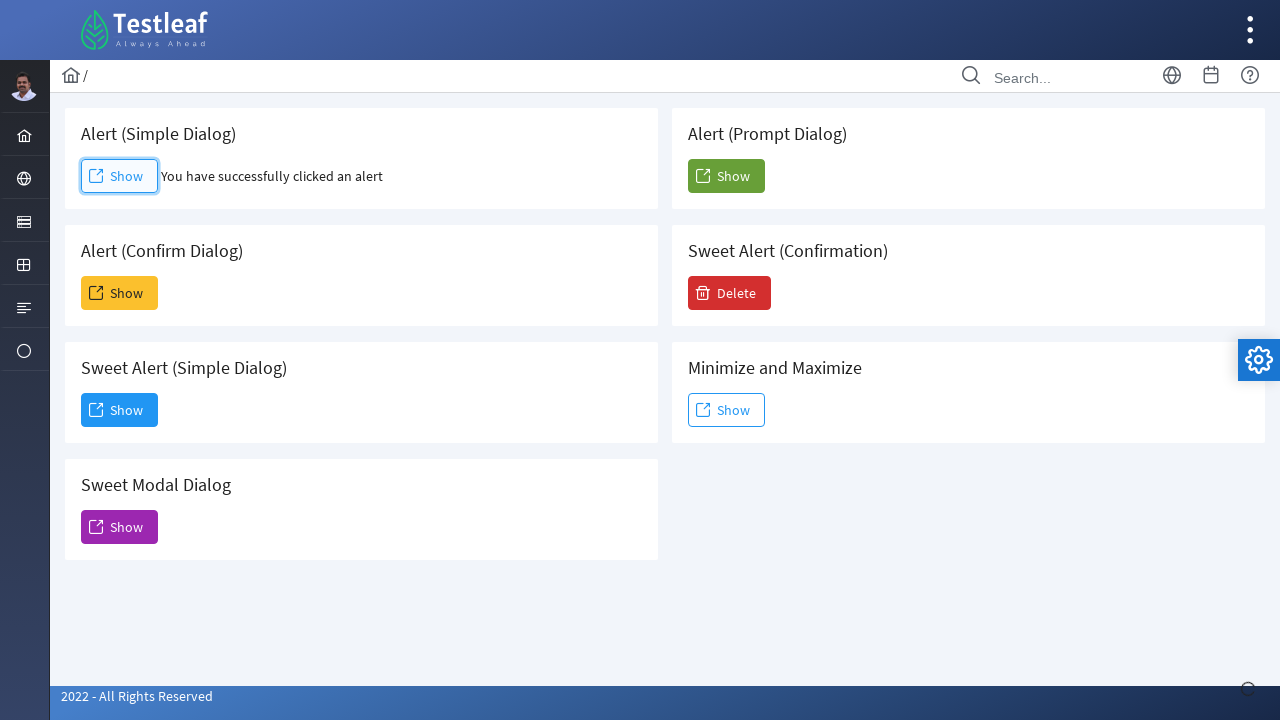

Clicked second Show button to trigger alert at (120, 293) on internal:text="Show"i >> nth=1
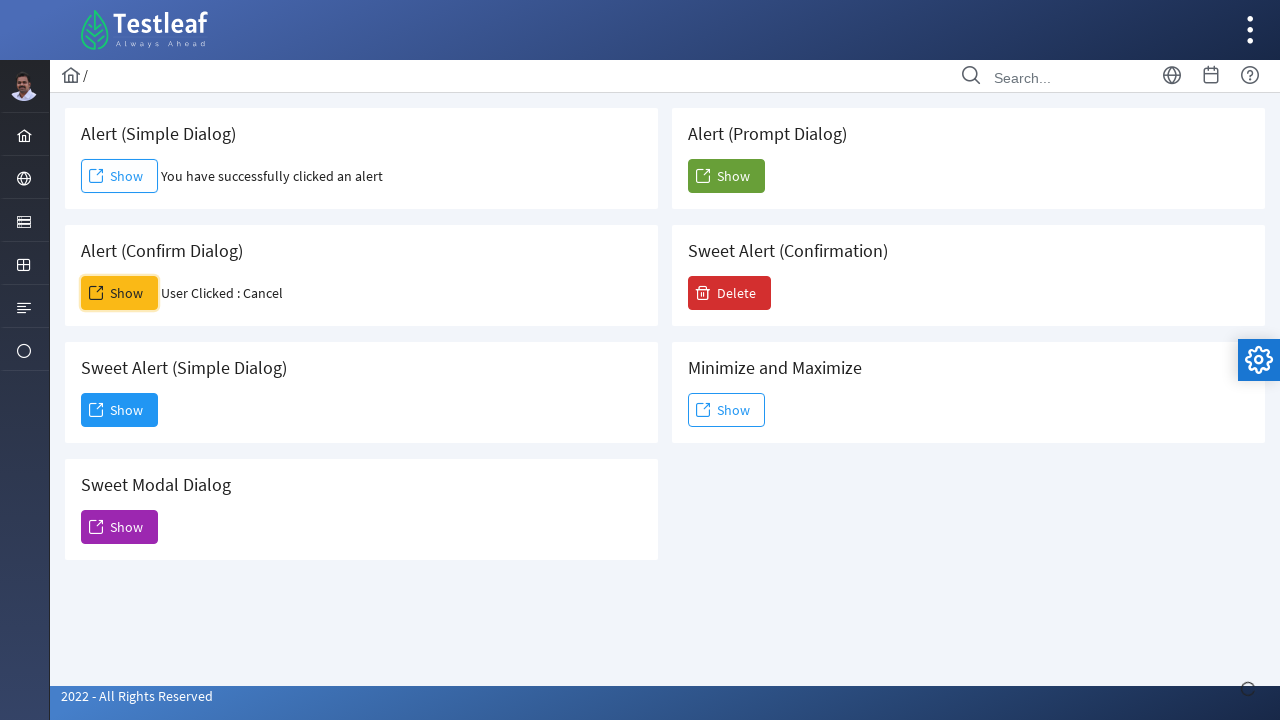

Set up dialog handler to dismiss the prompt dialog
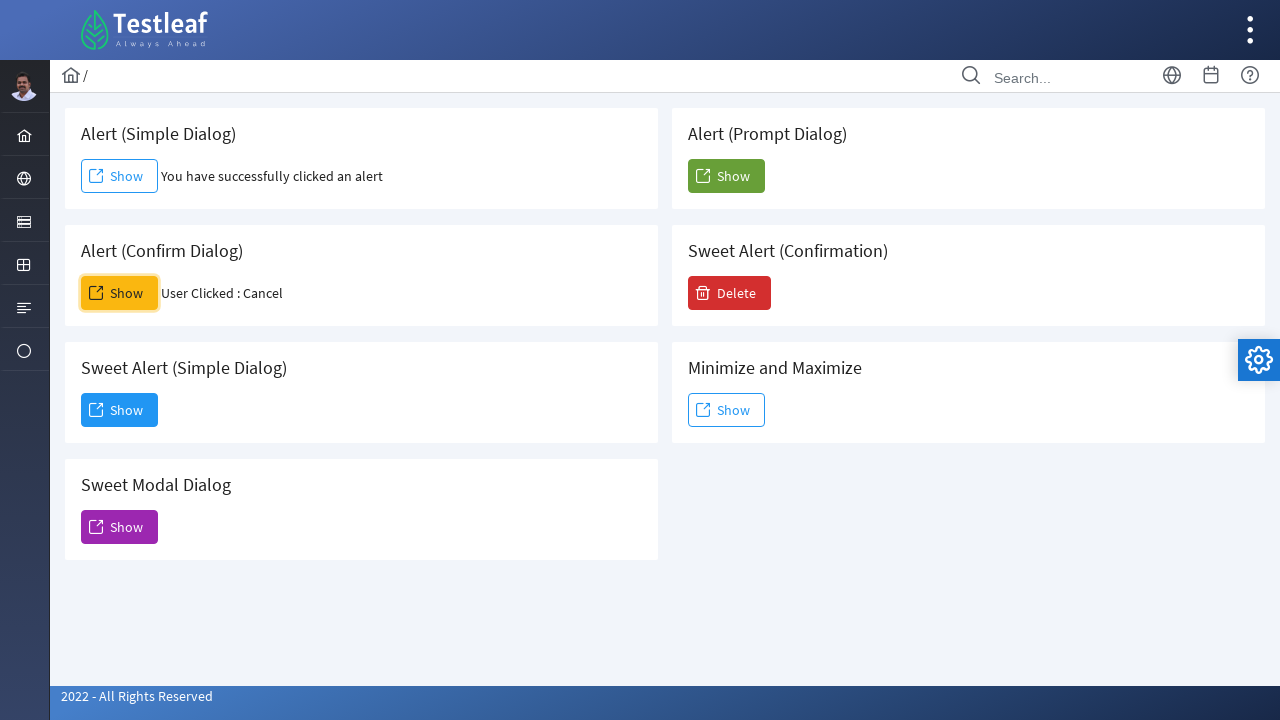

Clicked Show button in the Prompt Dialog card at (726, 176) on .card >> internal:has-text=" Alert (Prompt Dialog"i >> button >> internal:has-te
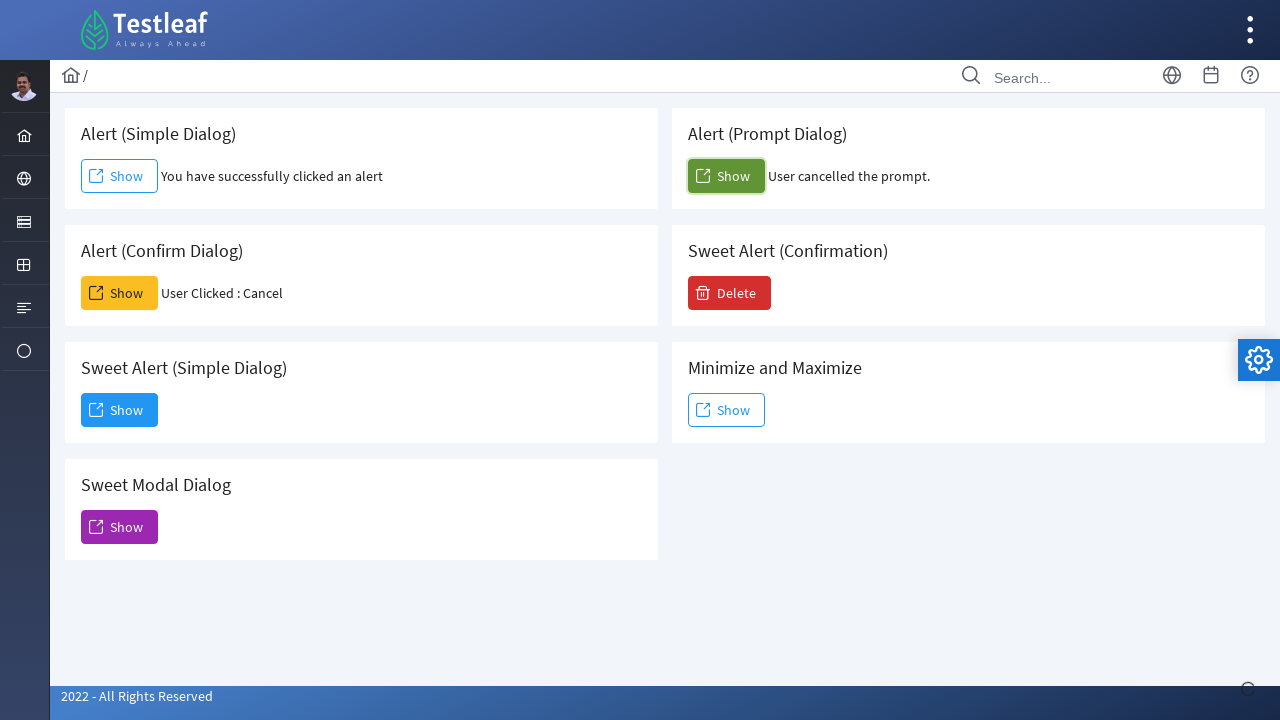

Waited for dialog handling to complete
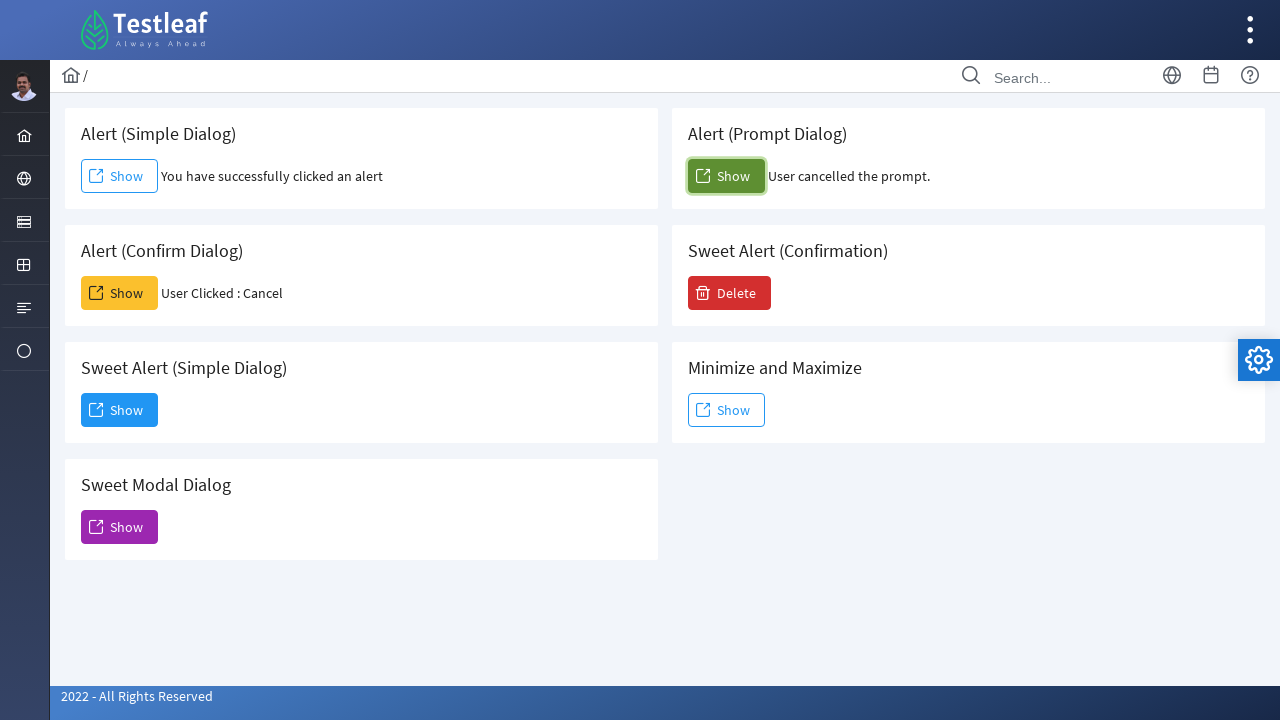

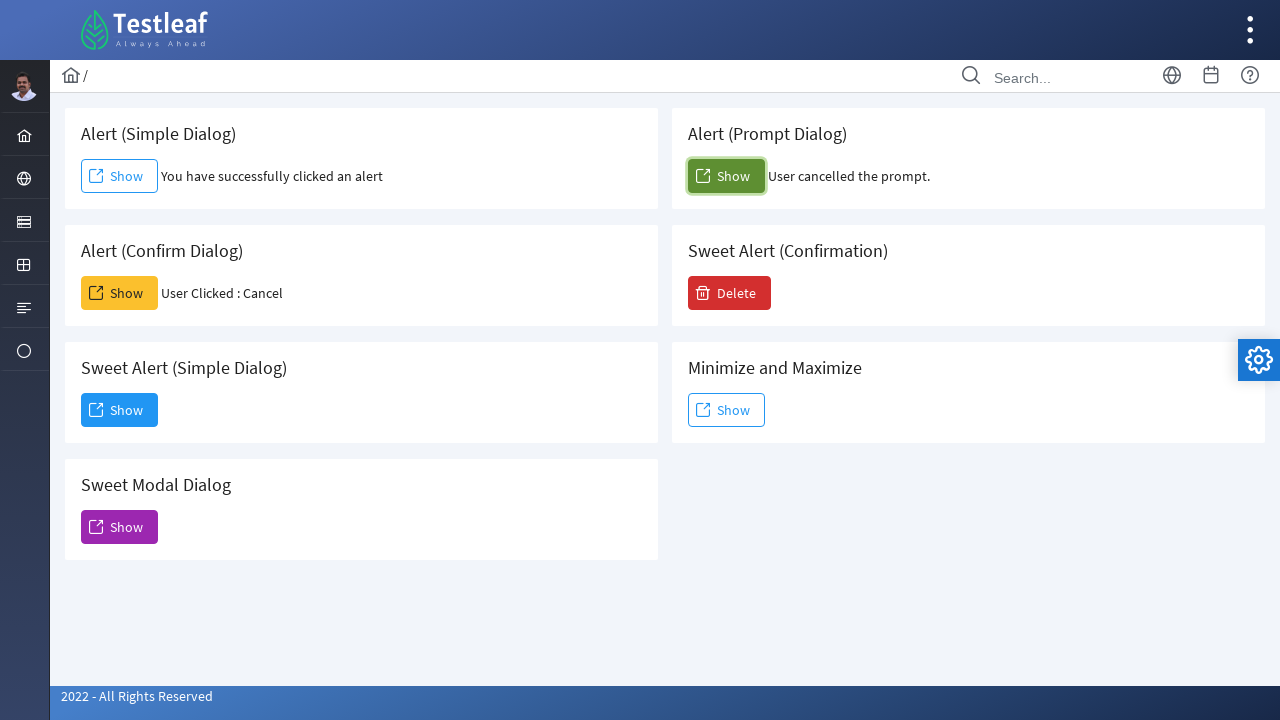